Tests visibility of form elements by checking if email, age radio button, and education fields are displayed, then reveals hidden content by clicking on user avatar

Starting URL: https://automationfc.github.io/basic-form/index.html

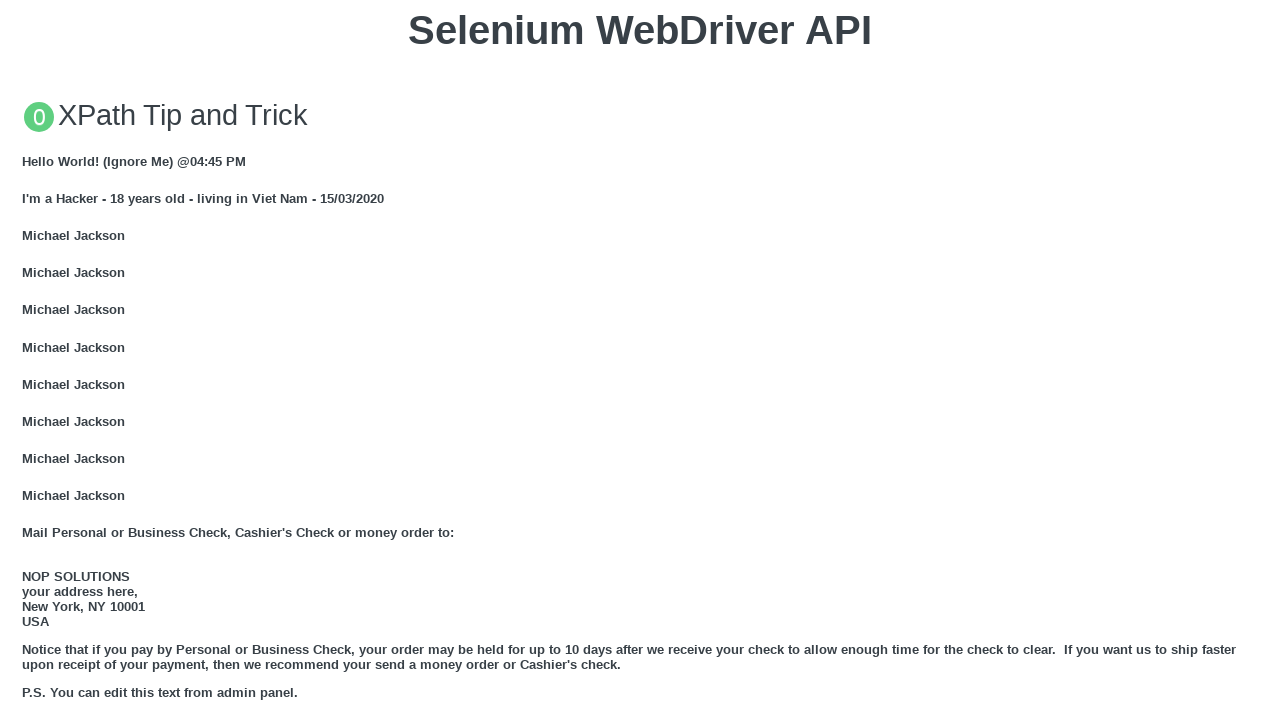

Filled email field with 'testuser456@gmail.com' on #mail
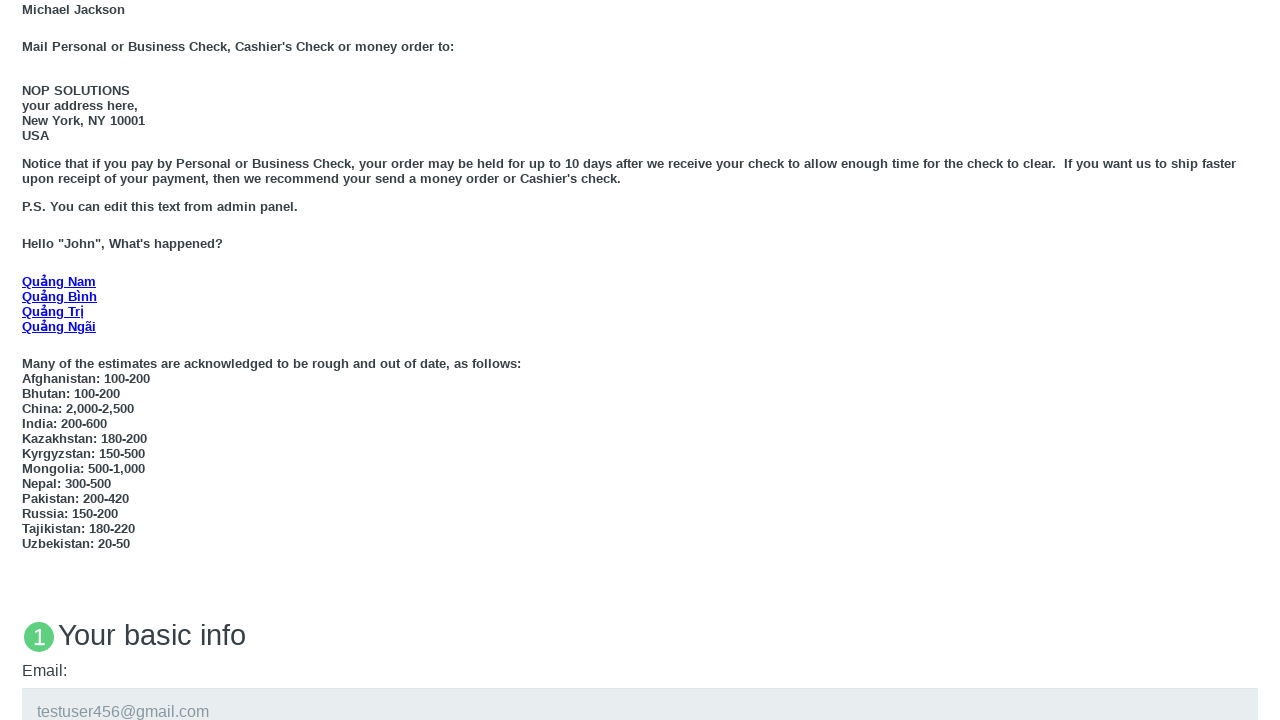

Clicked 'Under 18' age radio button at (76, 360) on label[for='under_18']
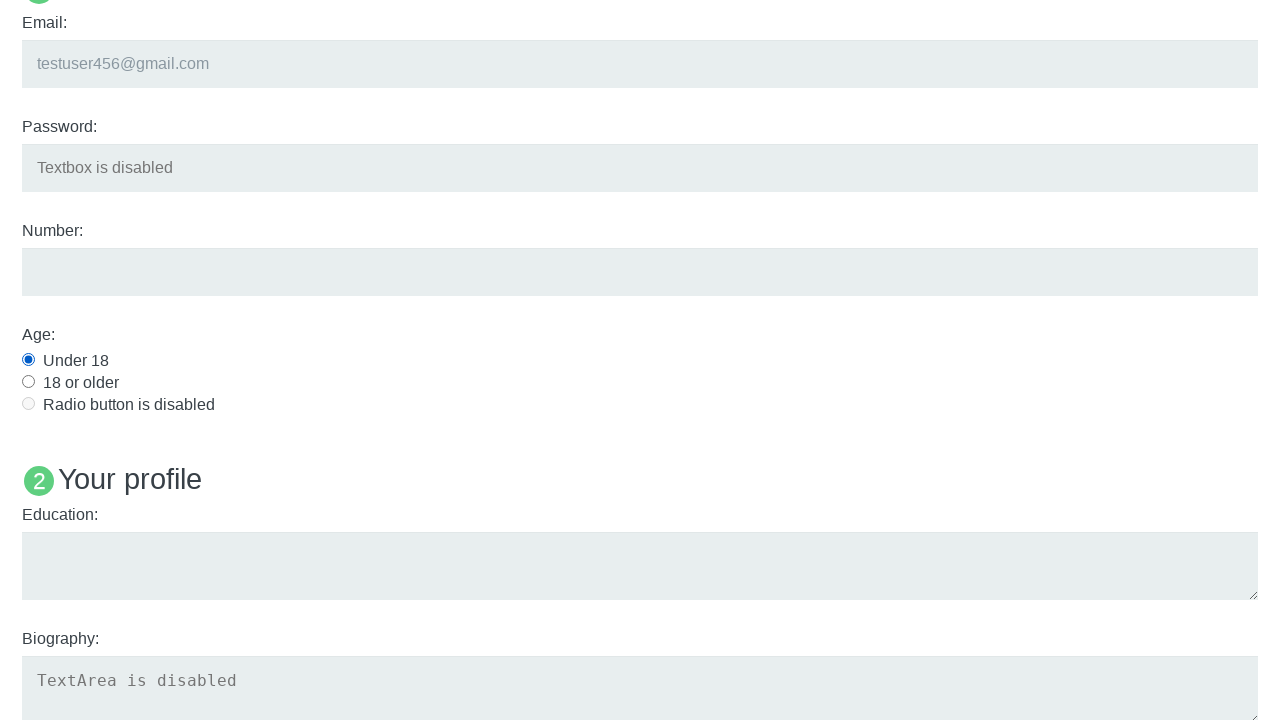

Filled education field with 'Computer Science Degree' on #edu
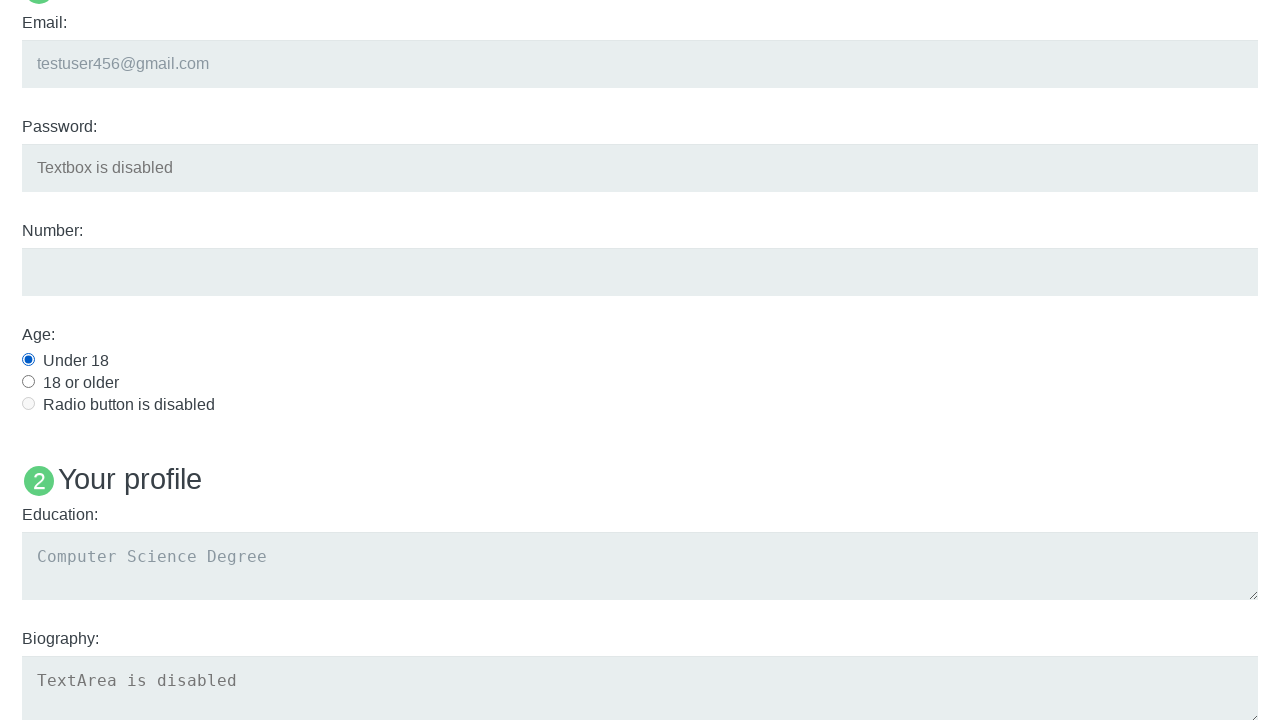

Clicked user avatar to reveal hidden content at (642, 360) on img[alt='User Avatar 05']
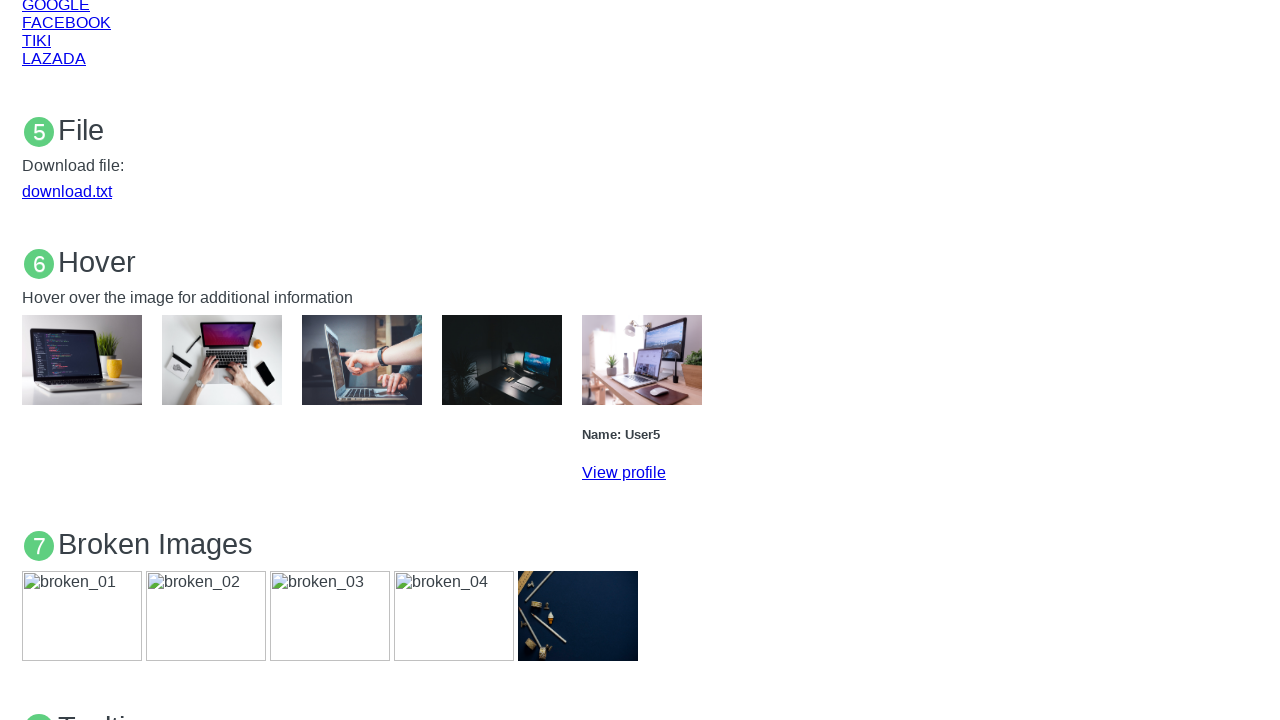

User5 heading is now visible after clicking avatar
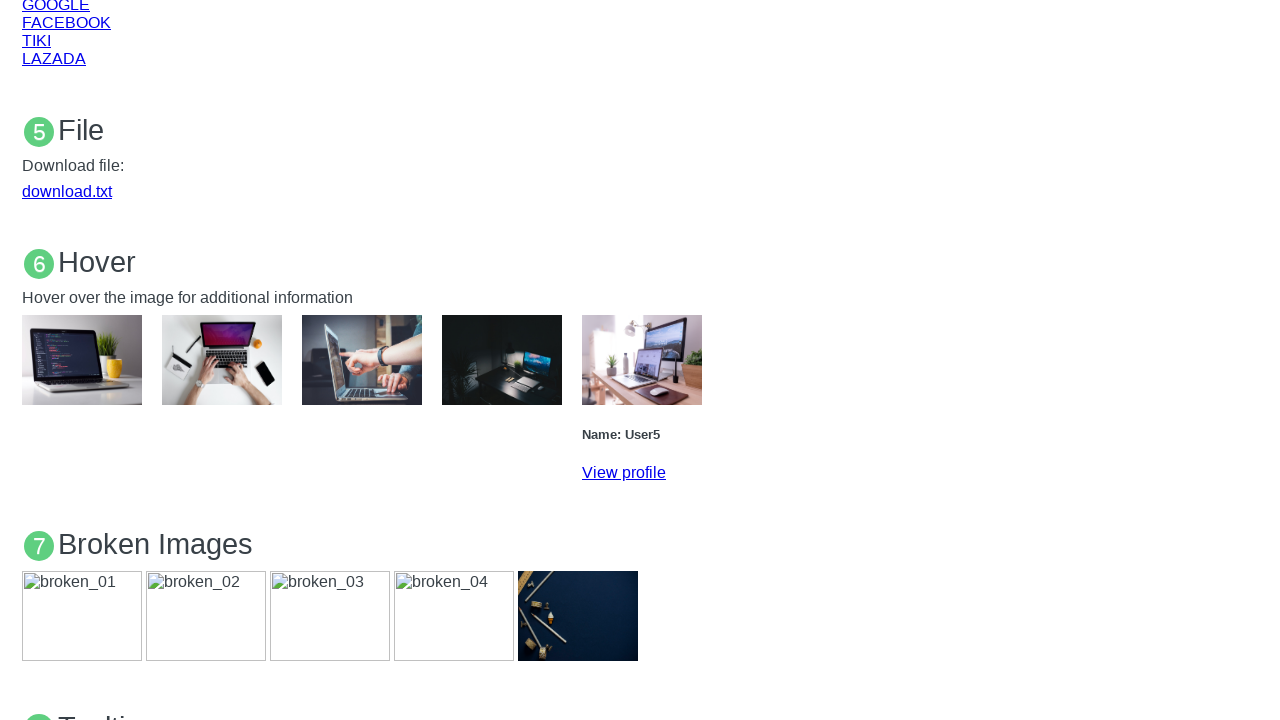

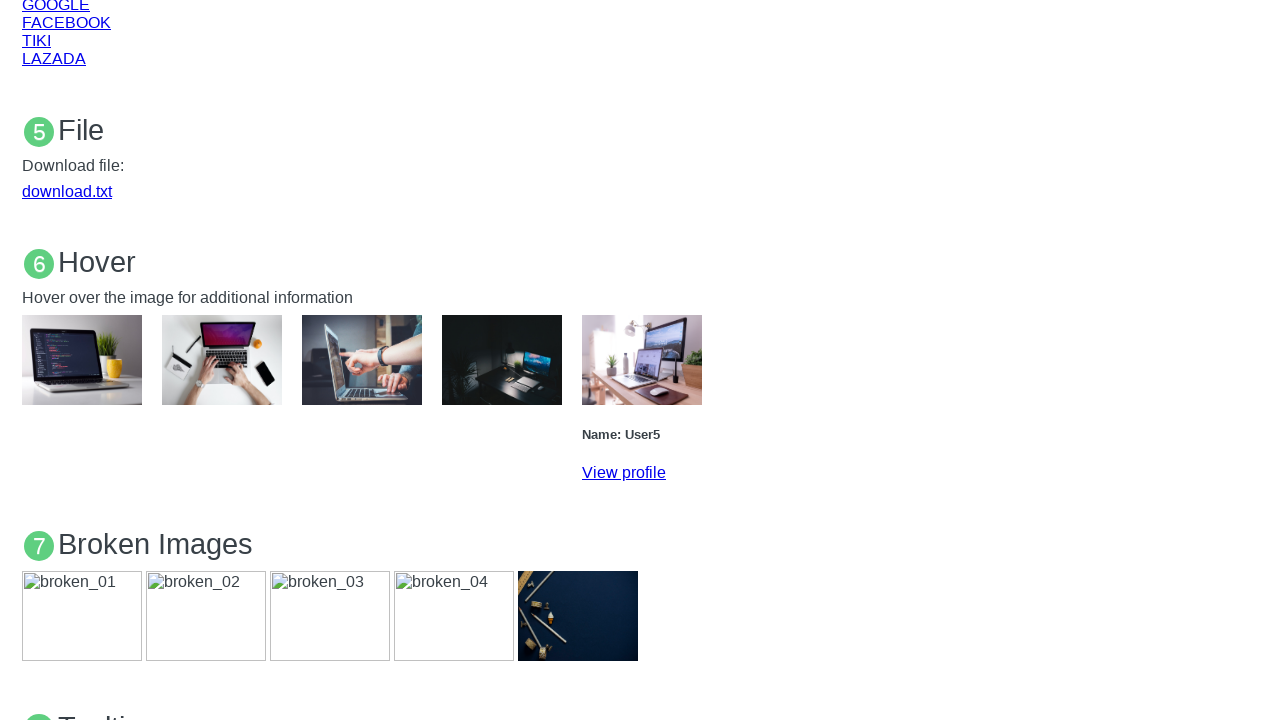